Tests dynamic content loading by clicking a start button and waiting for hidden content to become visible, then verifying the loaded text is displayed.

Starting URL: https://the-internet.herokuapp.com/dynamic_loading/1

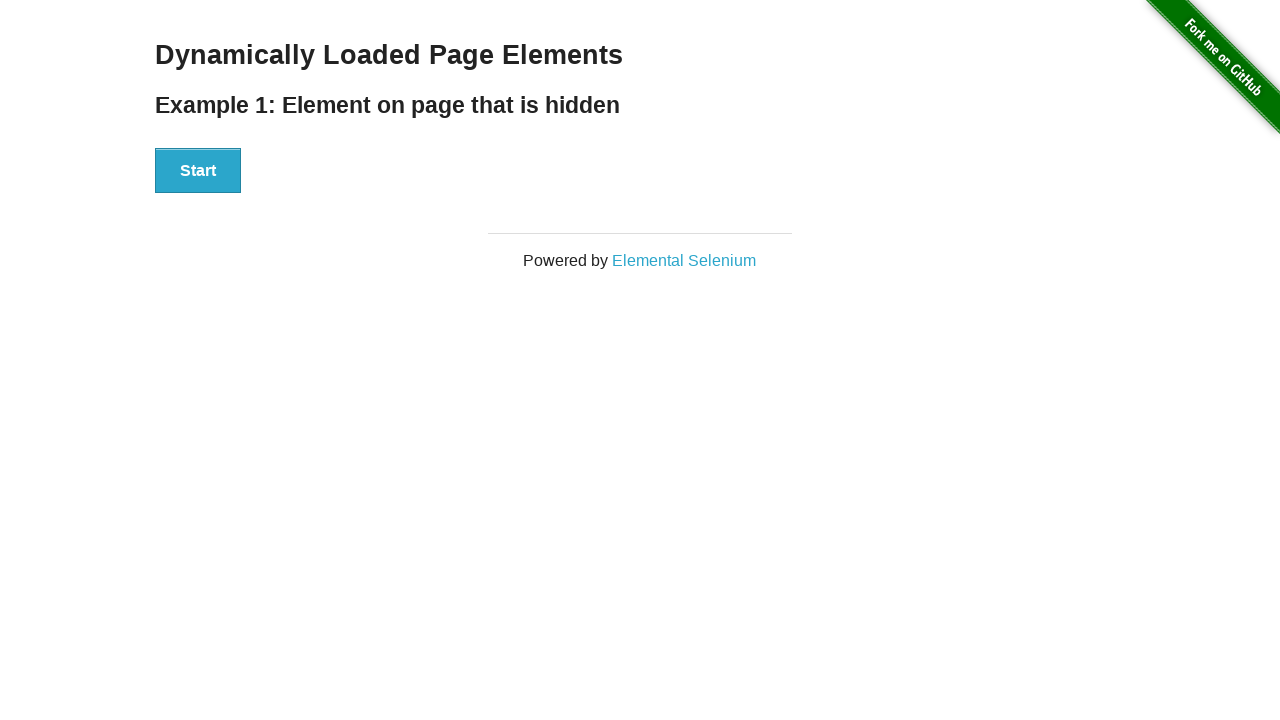

Navigated to dynamic loading test page
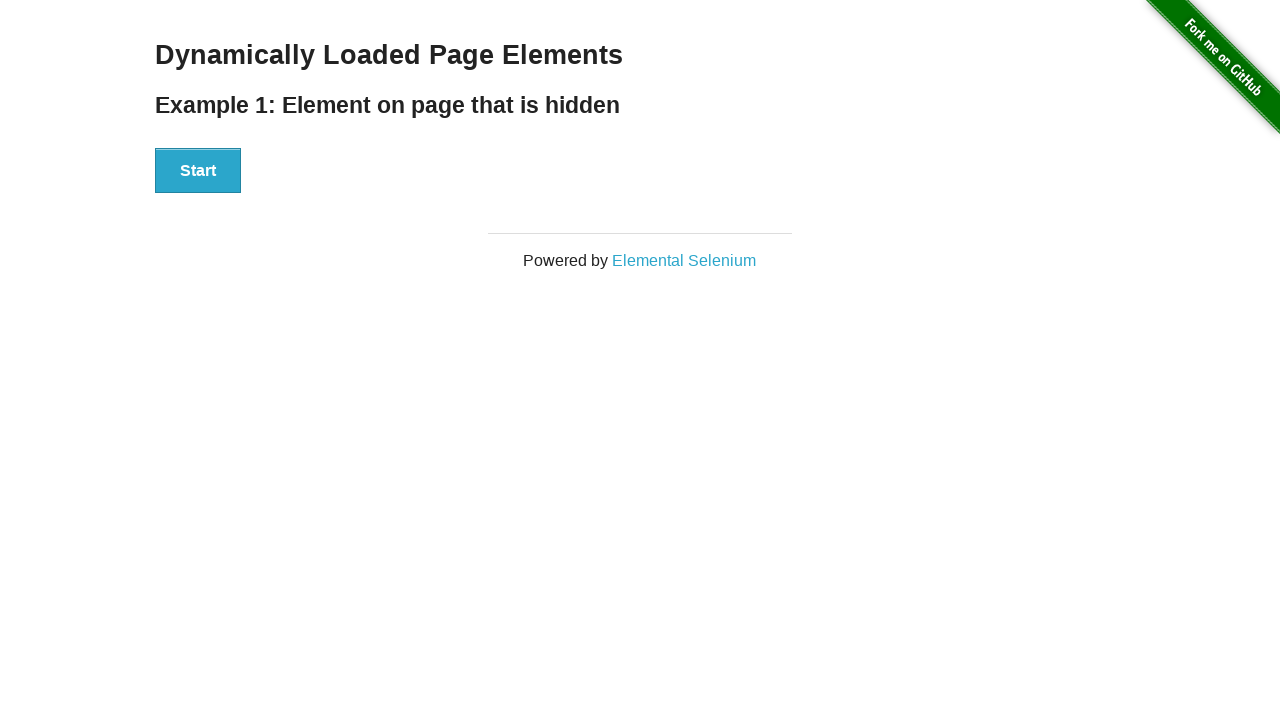

Clicked the start button to trigger dynamic content loading at (198, 171) on #start button
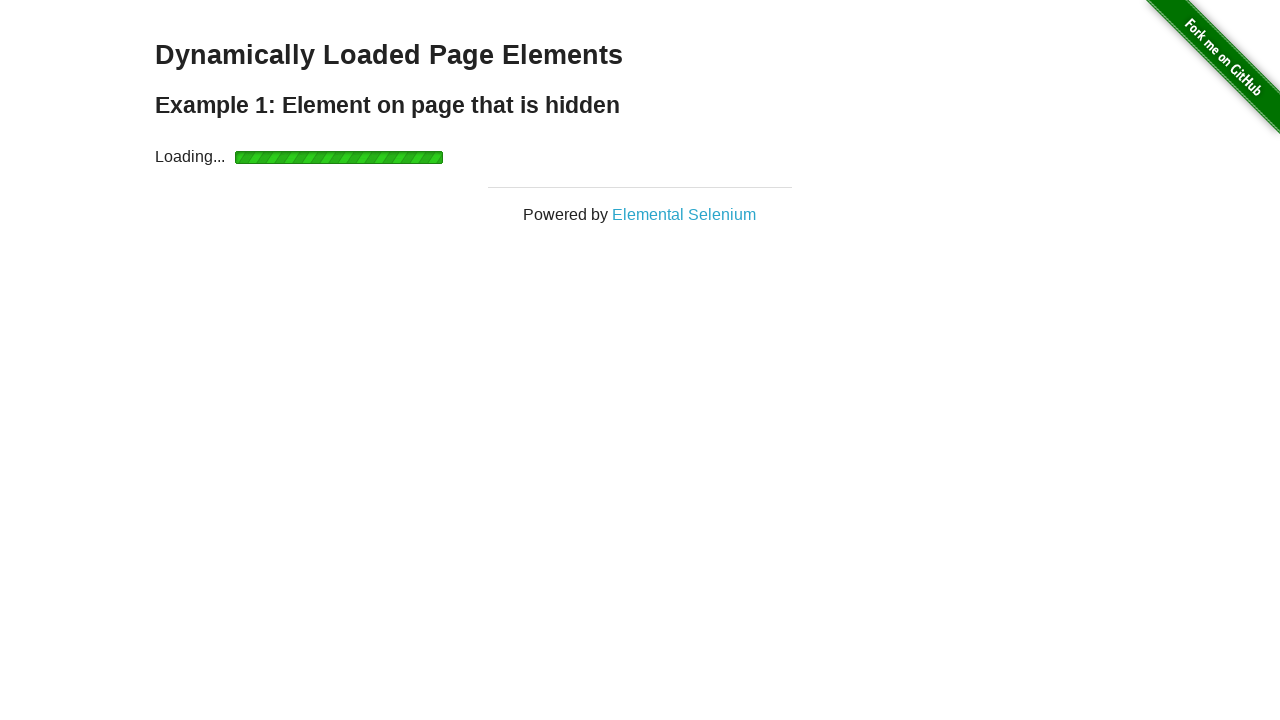

Waited for hidden content to become visible
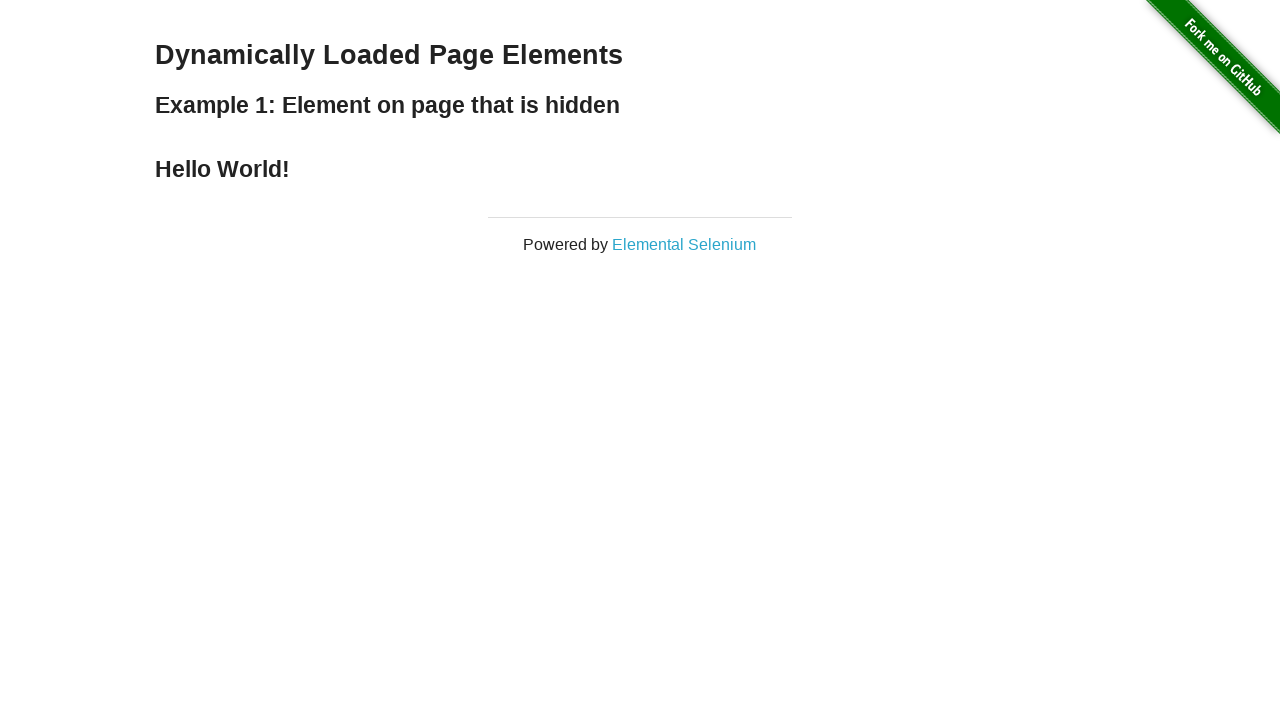

Verified loaded text element is visible
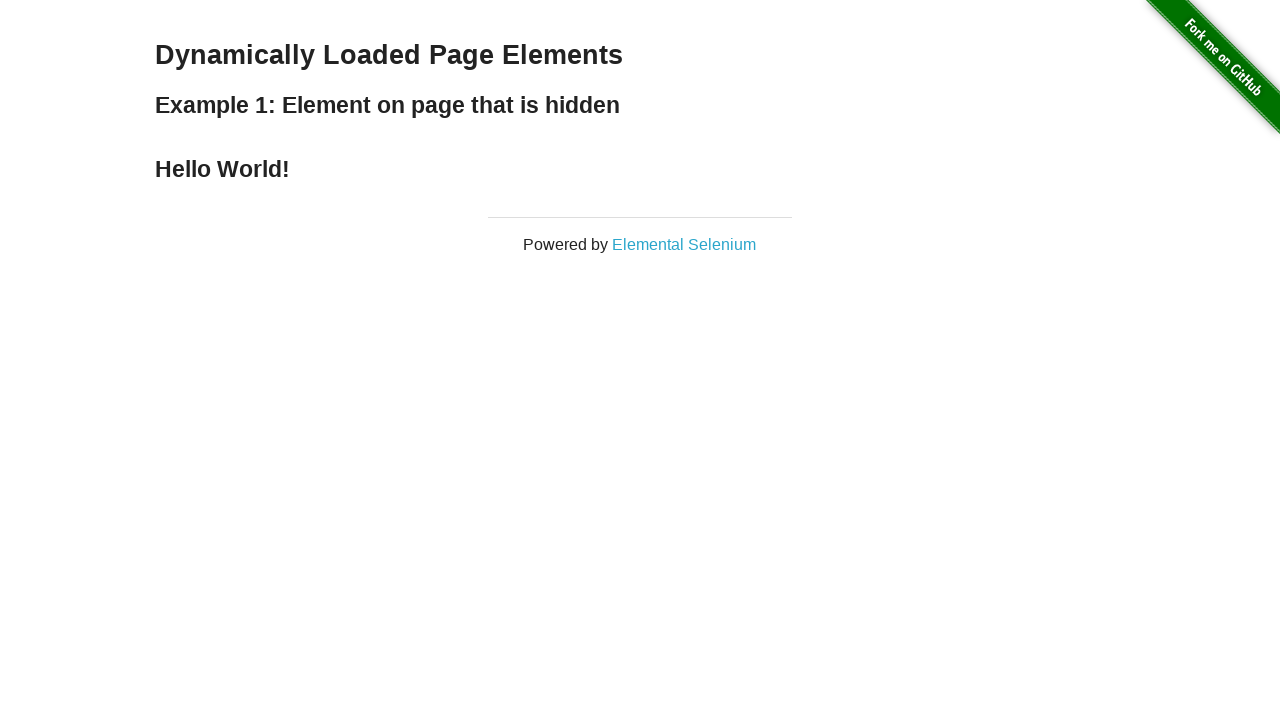

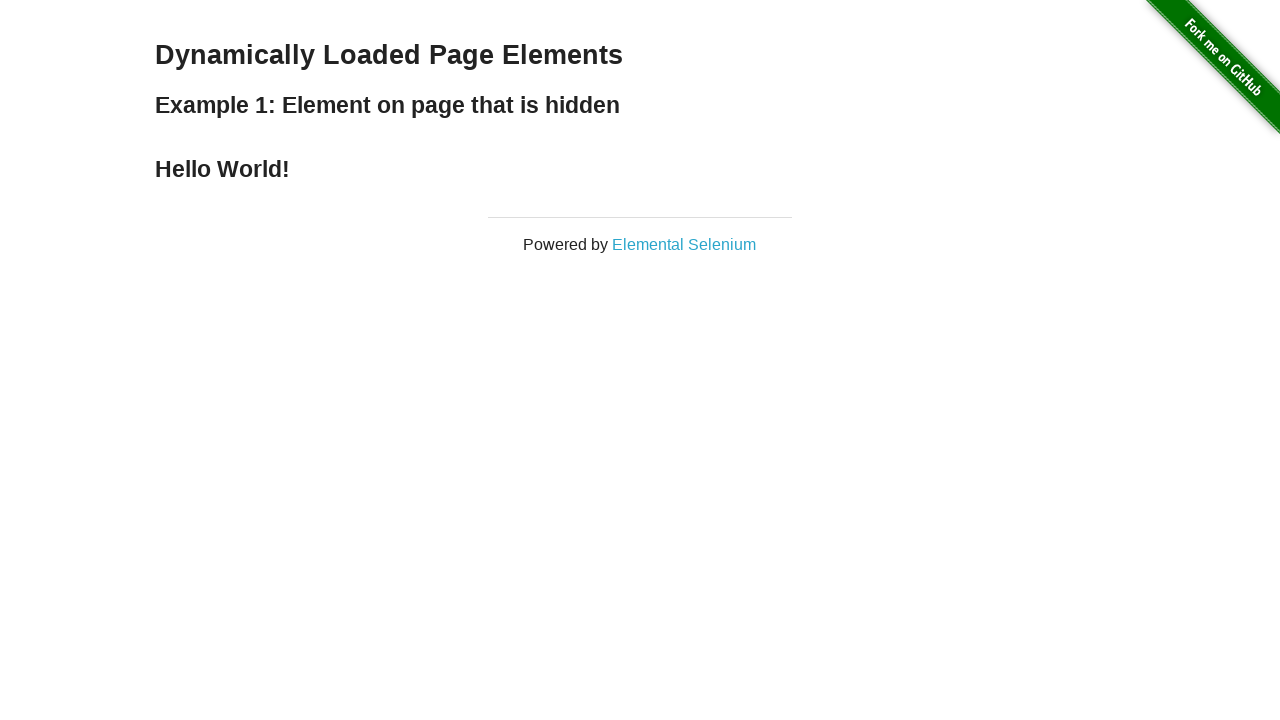